Tests navigation through a paginated table of hockey teams by clicking through multiple pages using the pagination controls.

Starting URL: https://www.scrapethissite.com/pages/

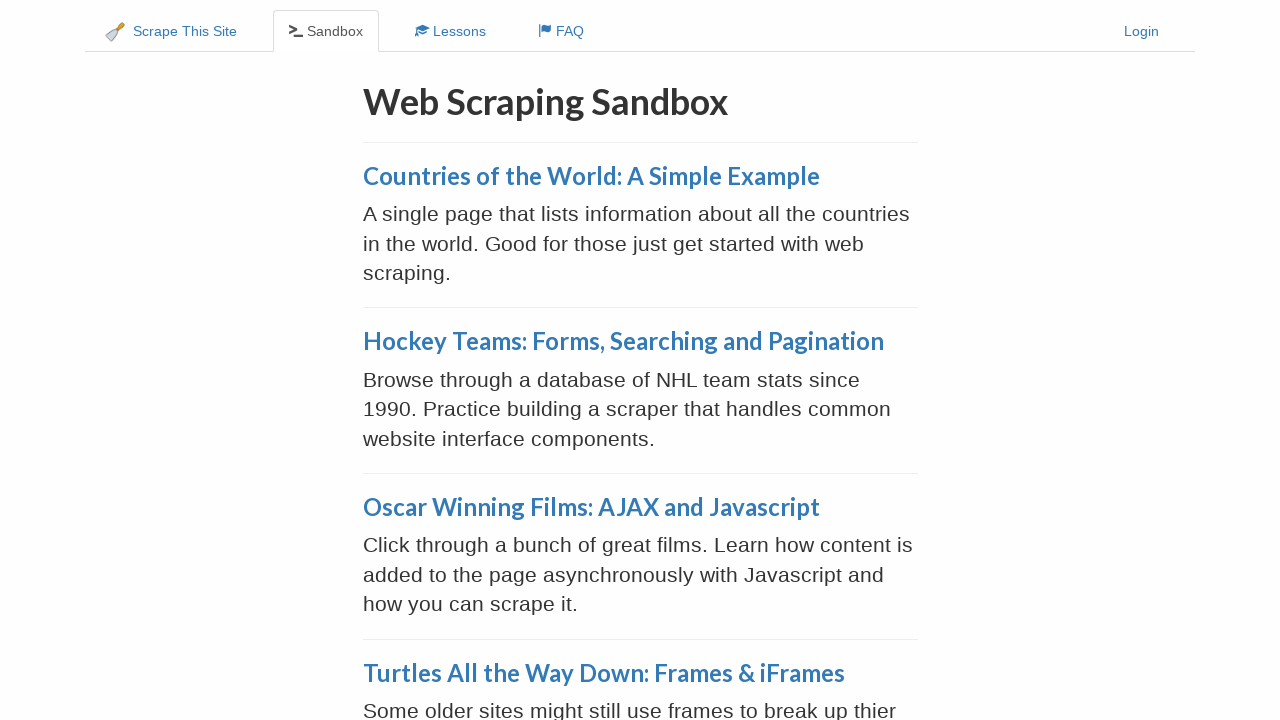

Clicked on 'Searching and Pagination' link at (623, 341) on xpath=//a[contains(text(), 'Searching and Pagination')]
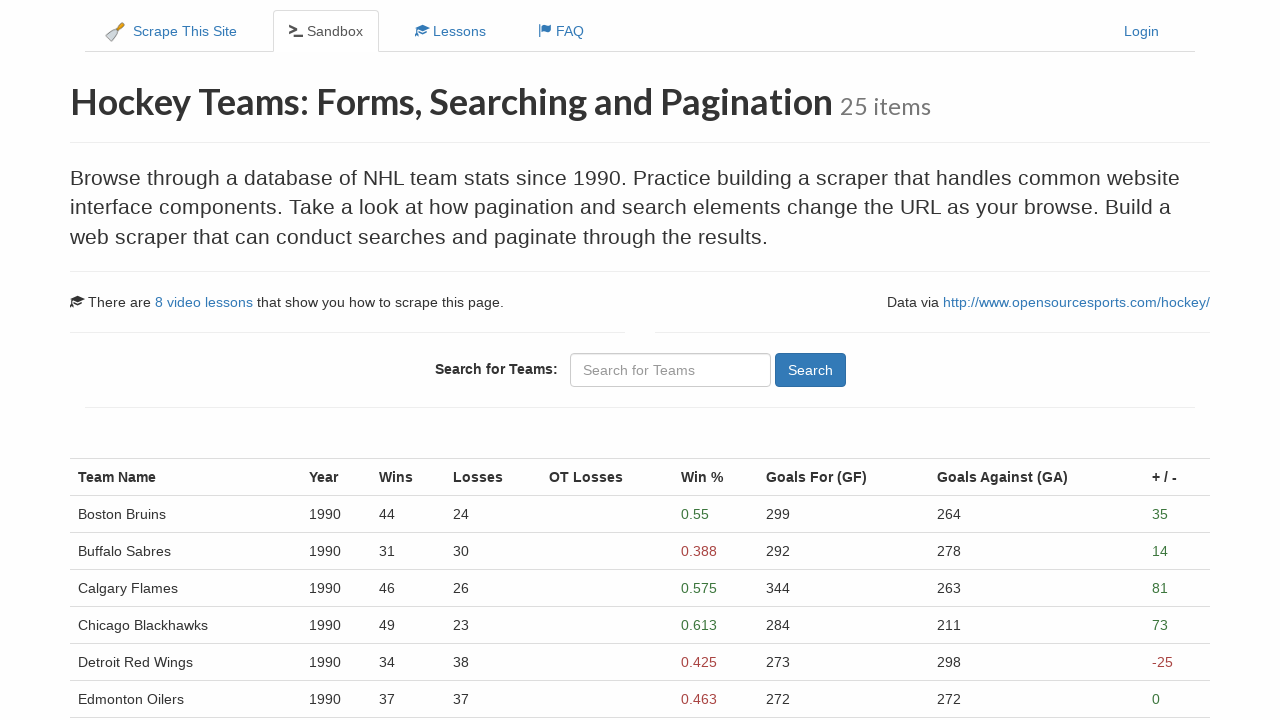

Hockey teams table loaded with team rows visible
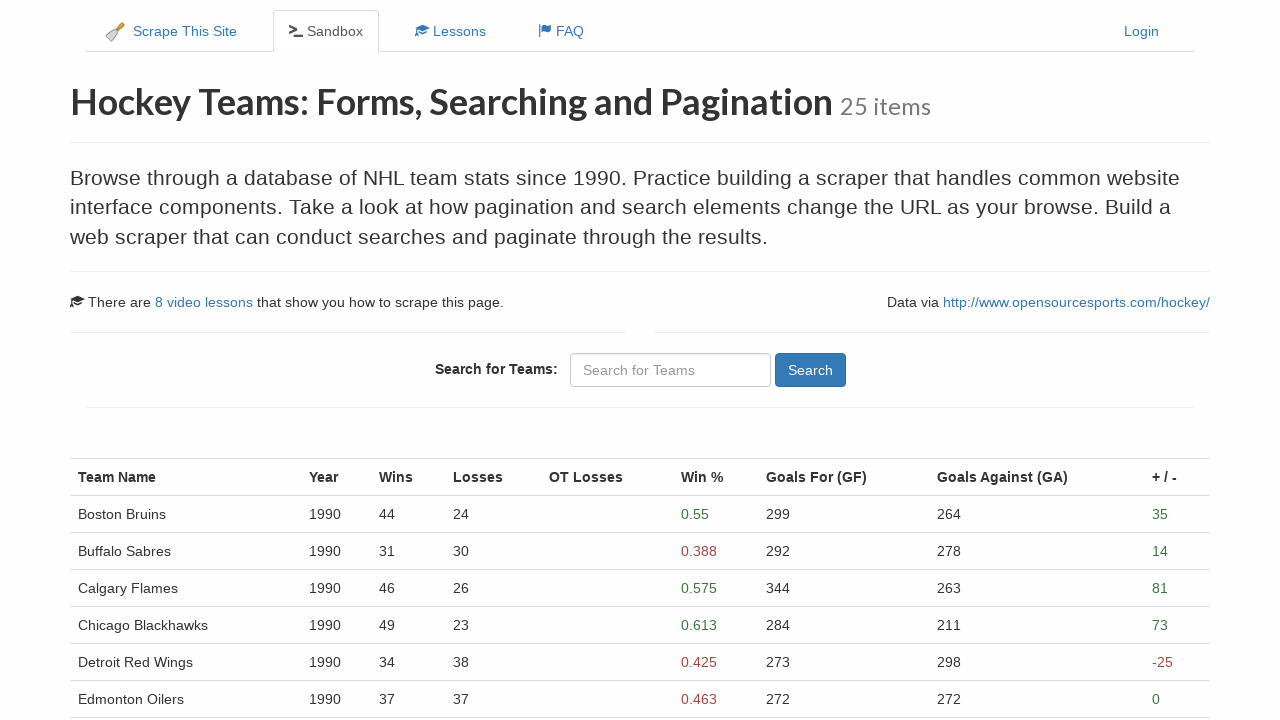

Page 1 team data confirmed loaded
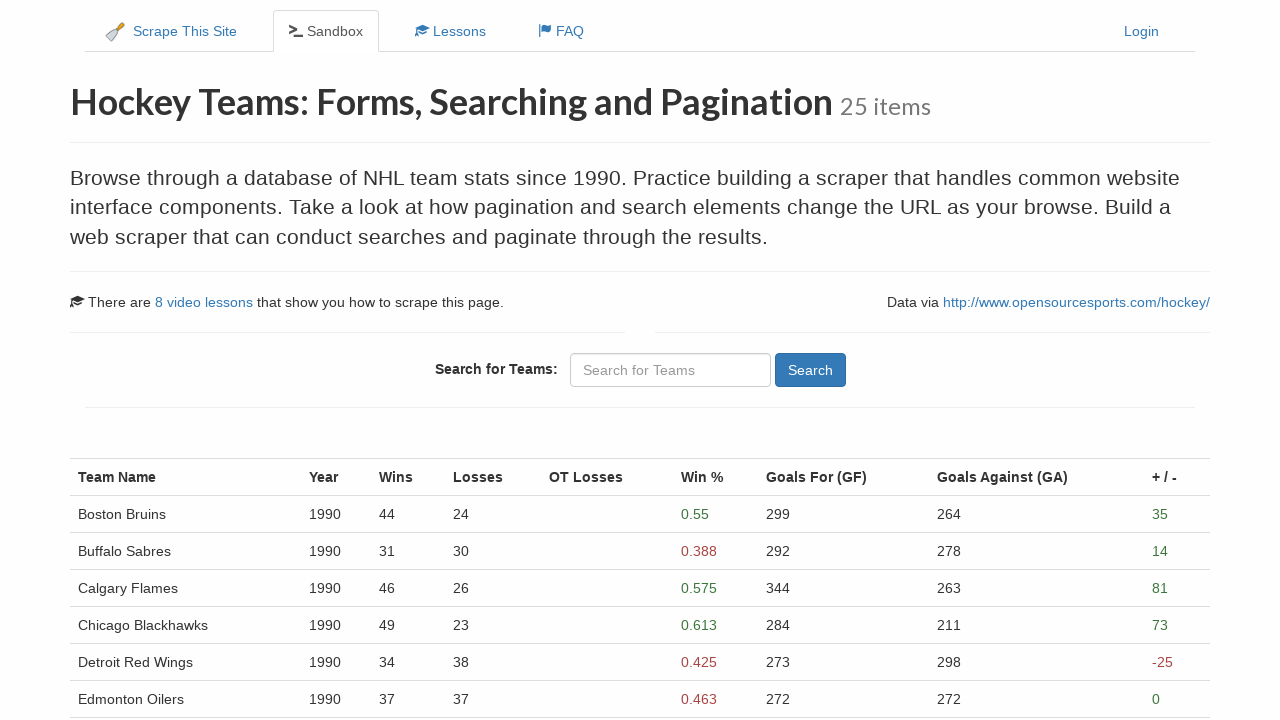

Clicked Next button to navigate to page 2 at (101, 548) on xpath=//a[contains(@aria-label, 'Next')]
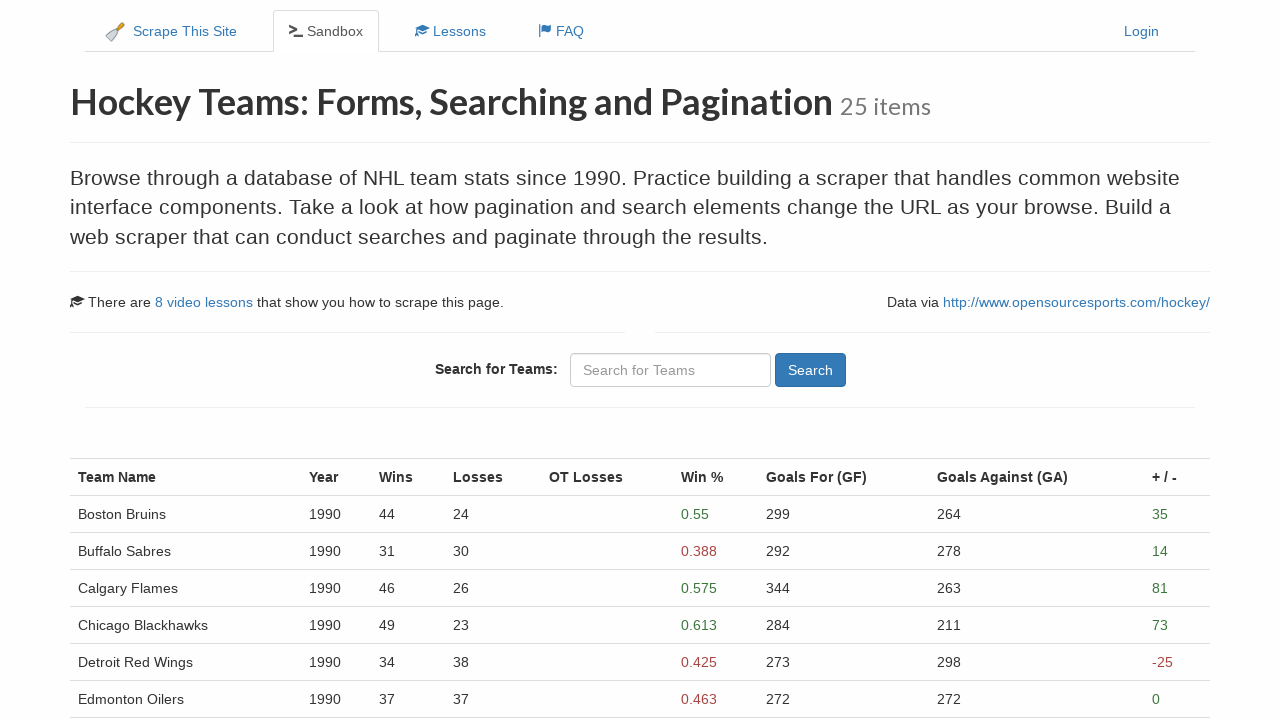

Page 2 team data loaded successfully
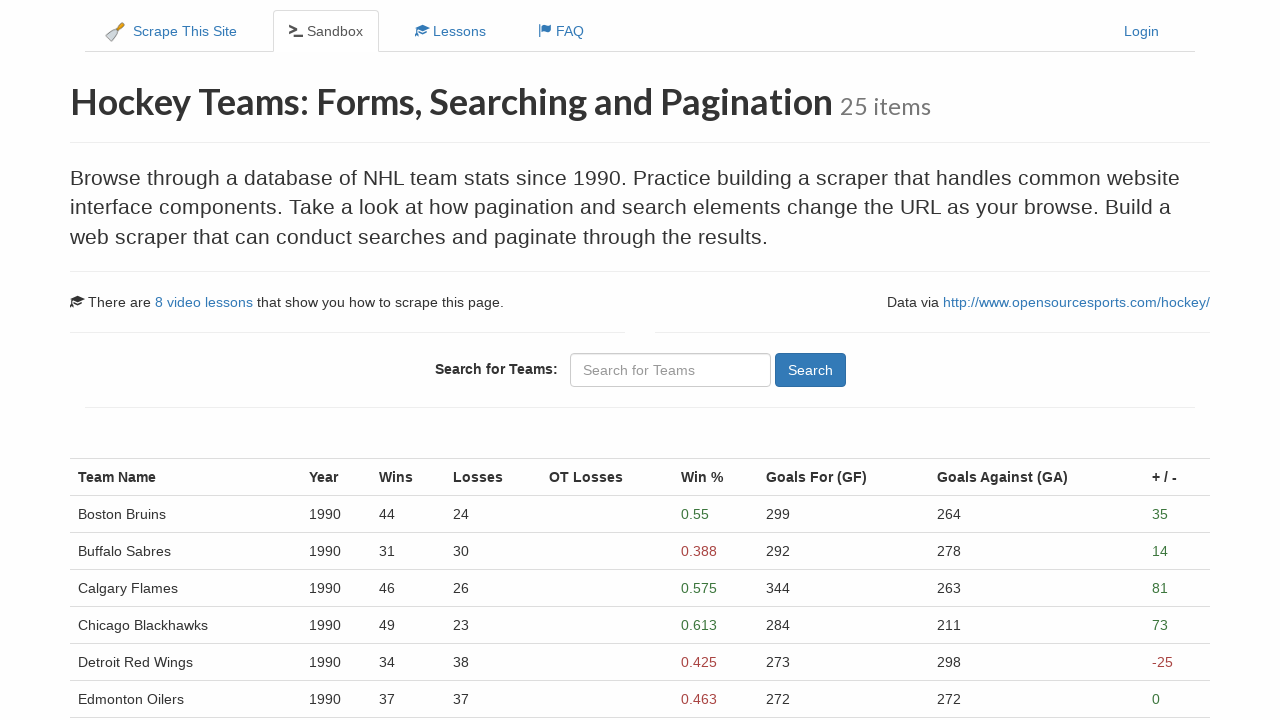

Page 2 team data confirmed loaded
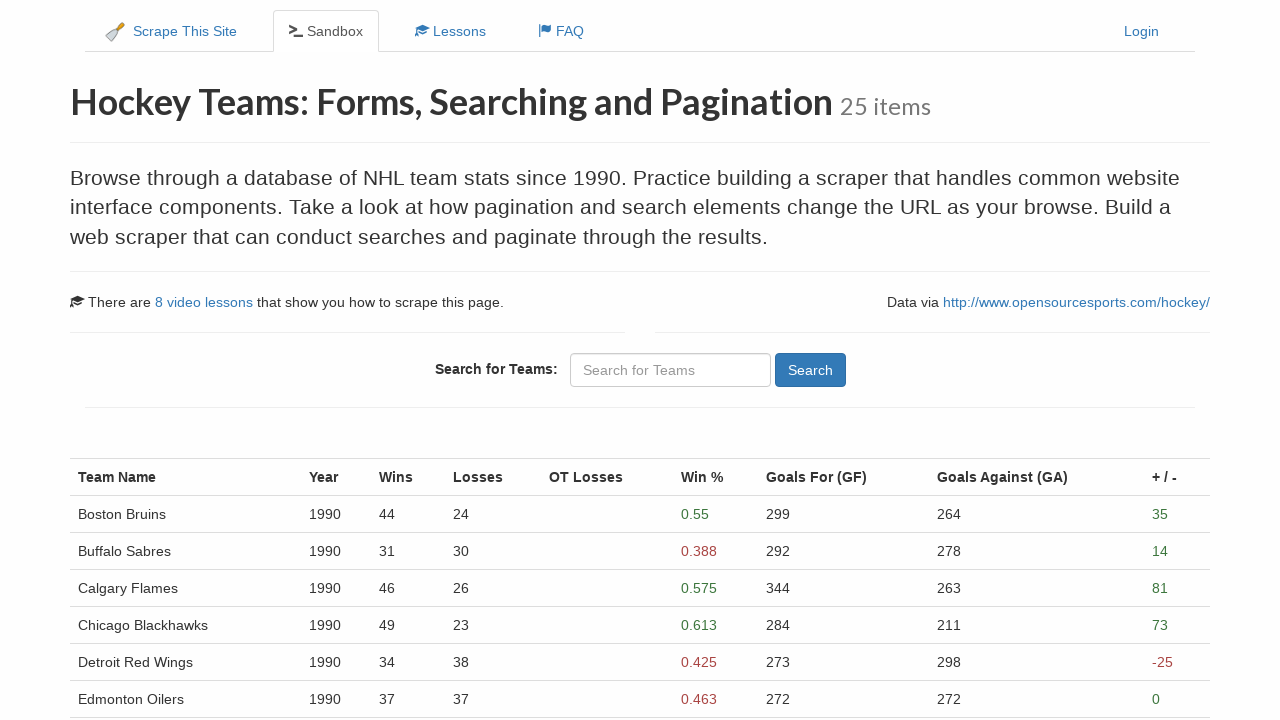

Clicked Next button to navigate to page 3 at (101, 548) on xpath=//a[contains(@aria-label, 'Next')]
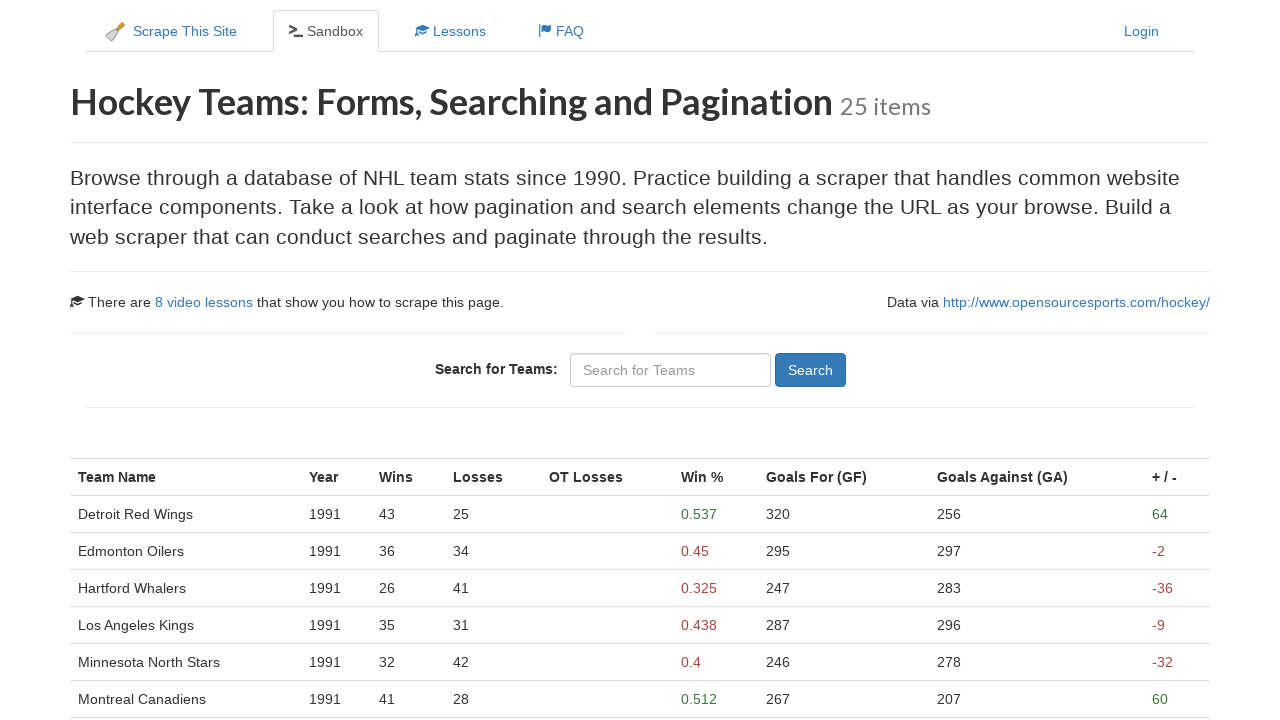

Page 3 team data loaded successfully
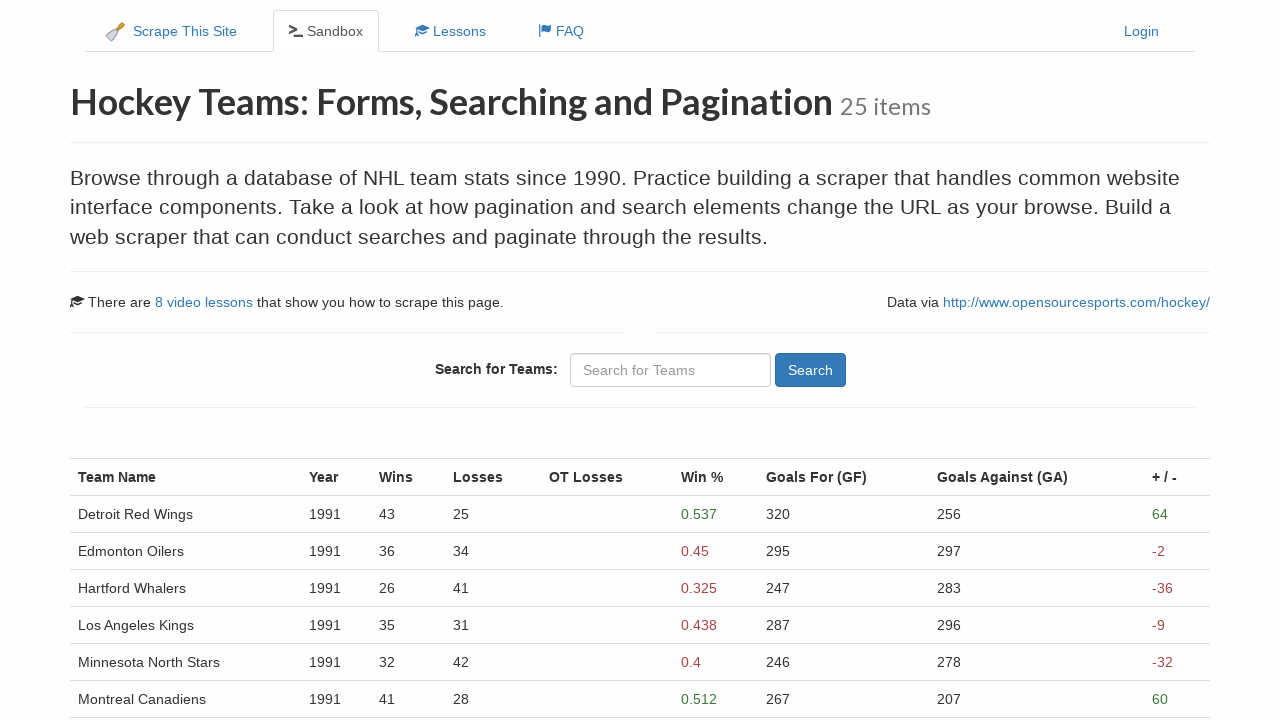

Page 3 team data confirmed loaded
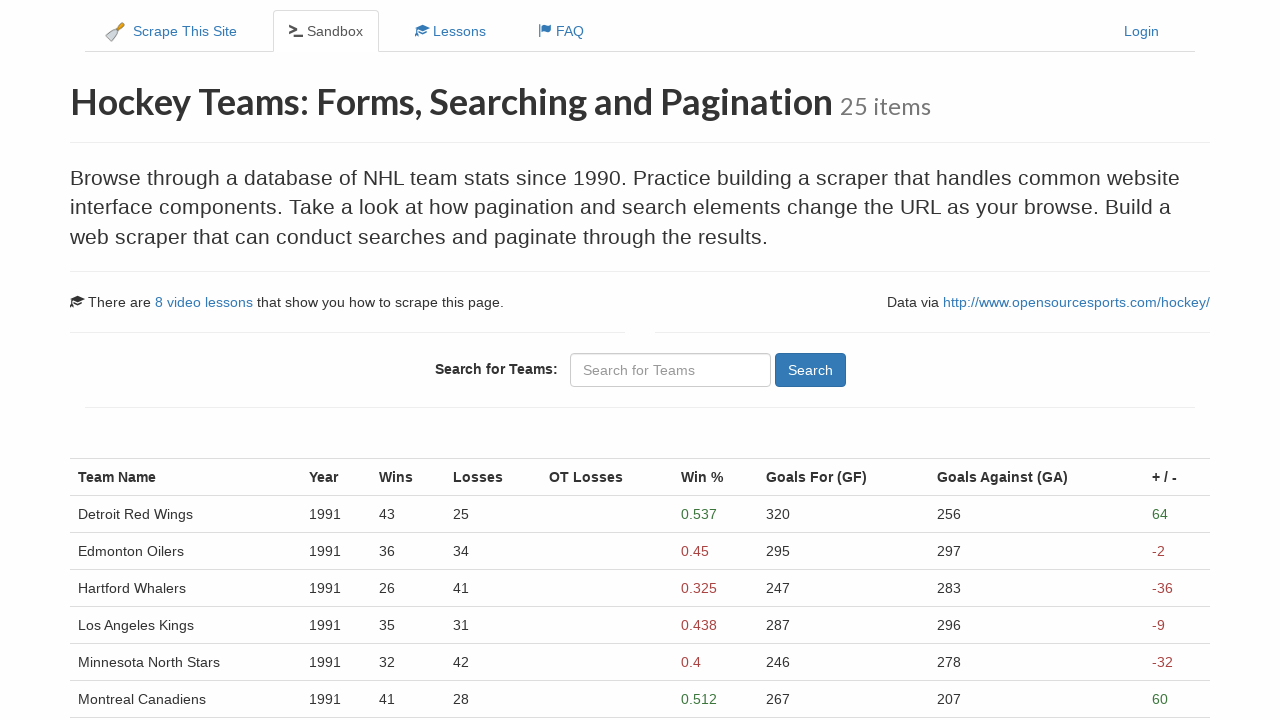

Clicked Next button to navigate to page 4 at (142, 548) on xpath=//a[contains(@aria-label, 'Next')]
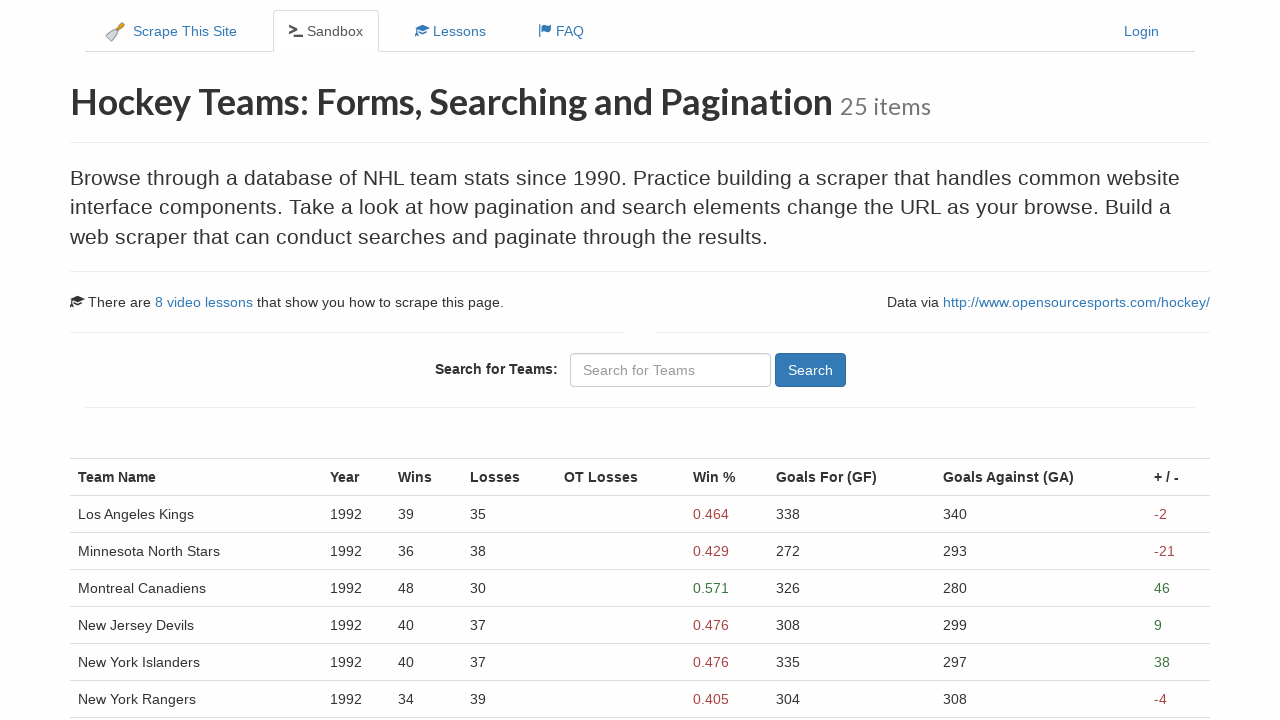

Page 4 team data loaded successfully
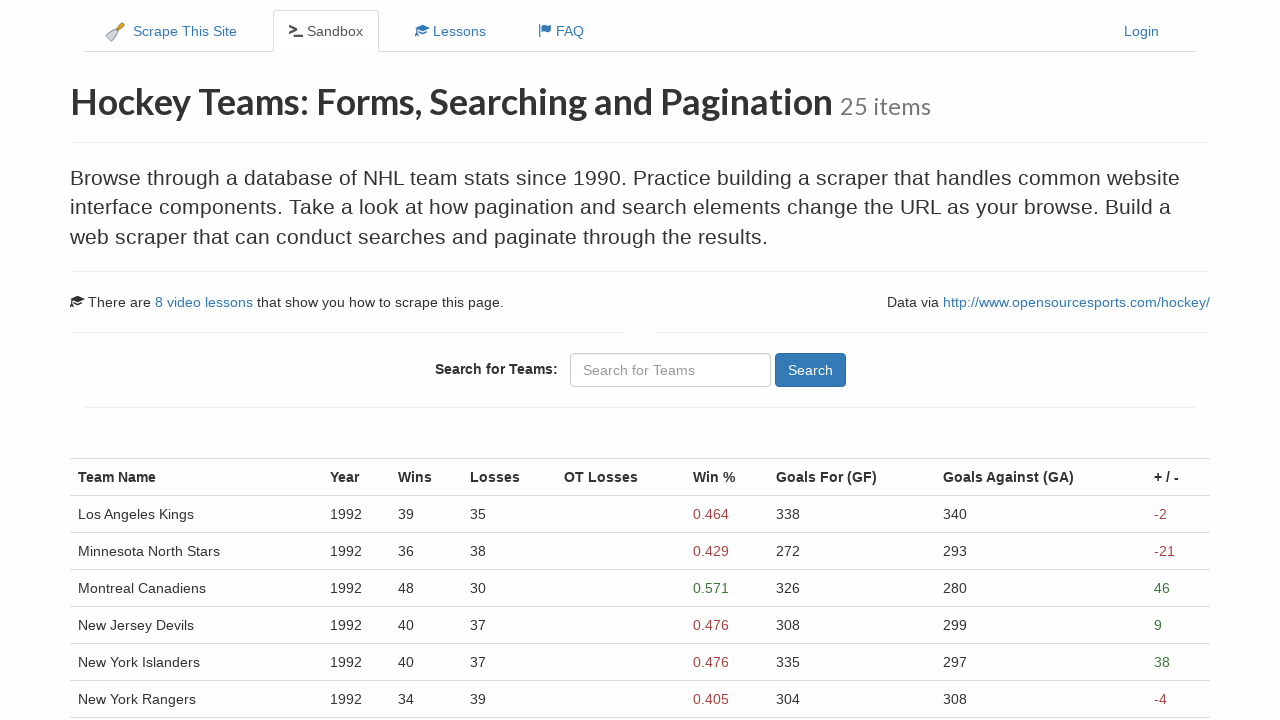

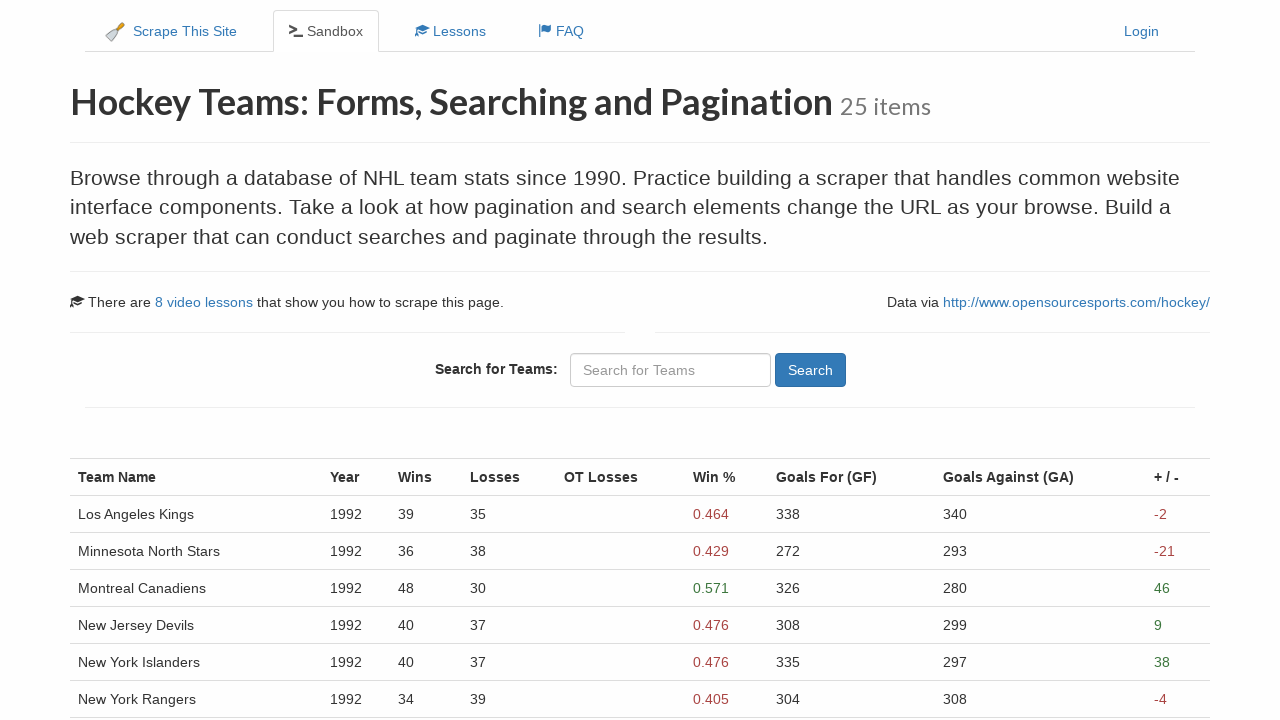